Navigates to Flipkart homepage and waits for the page to load

Starting URL: https://www.flipkart.com/

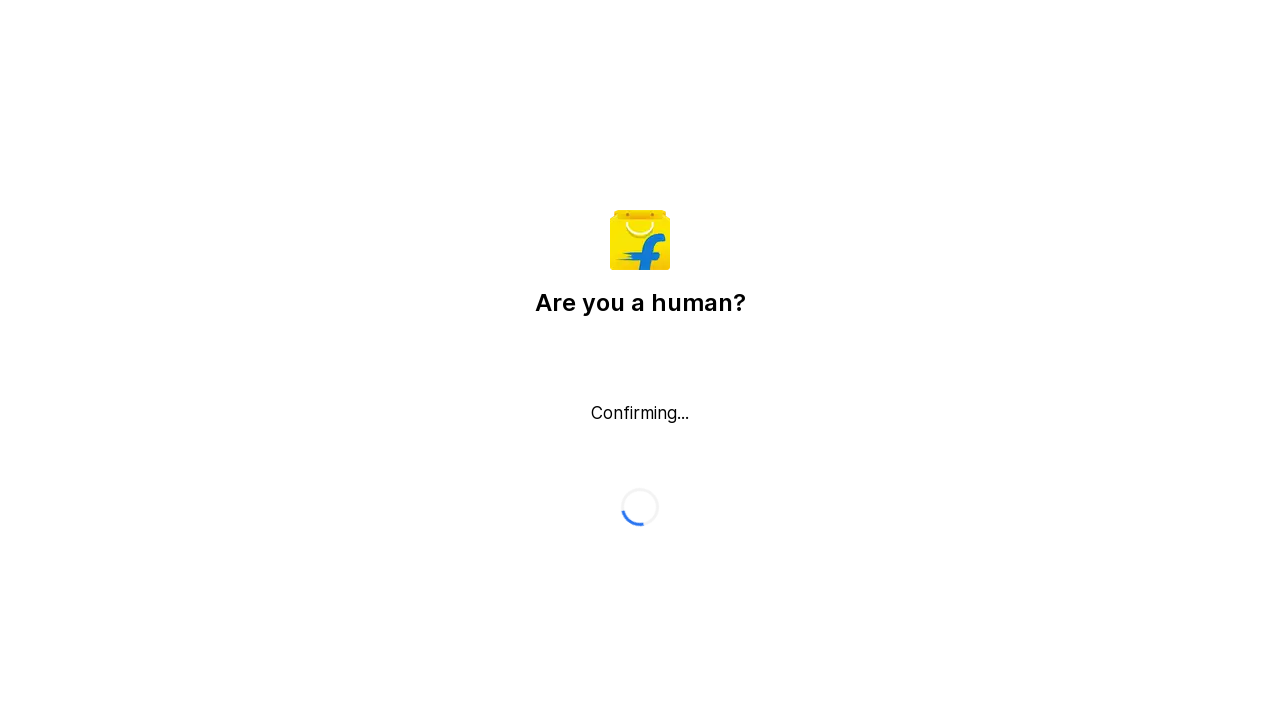

Waited for Flipkart homepage DOM to fully load
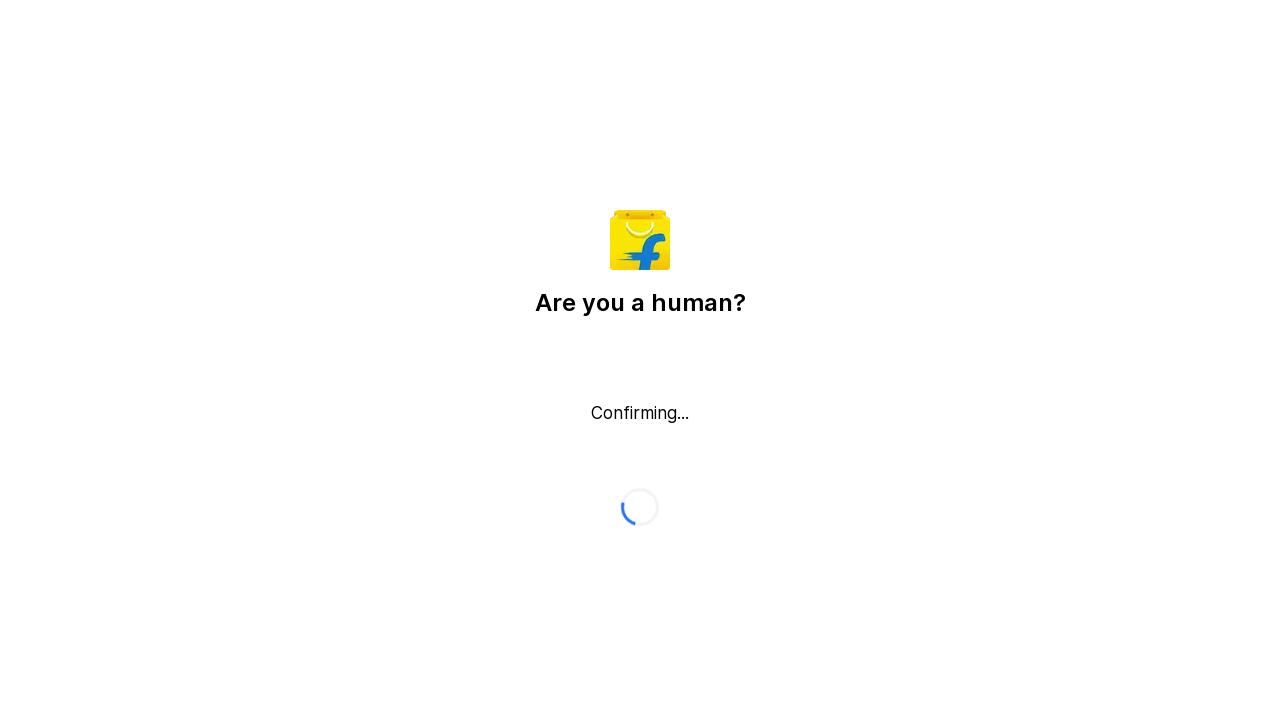

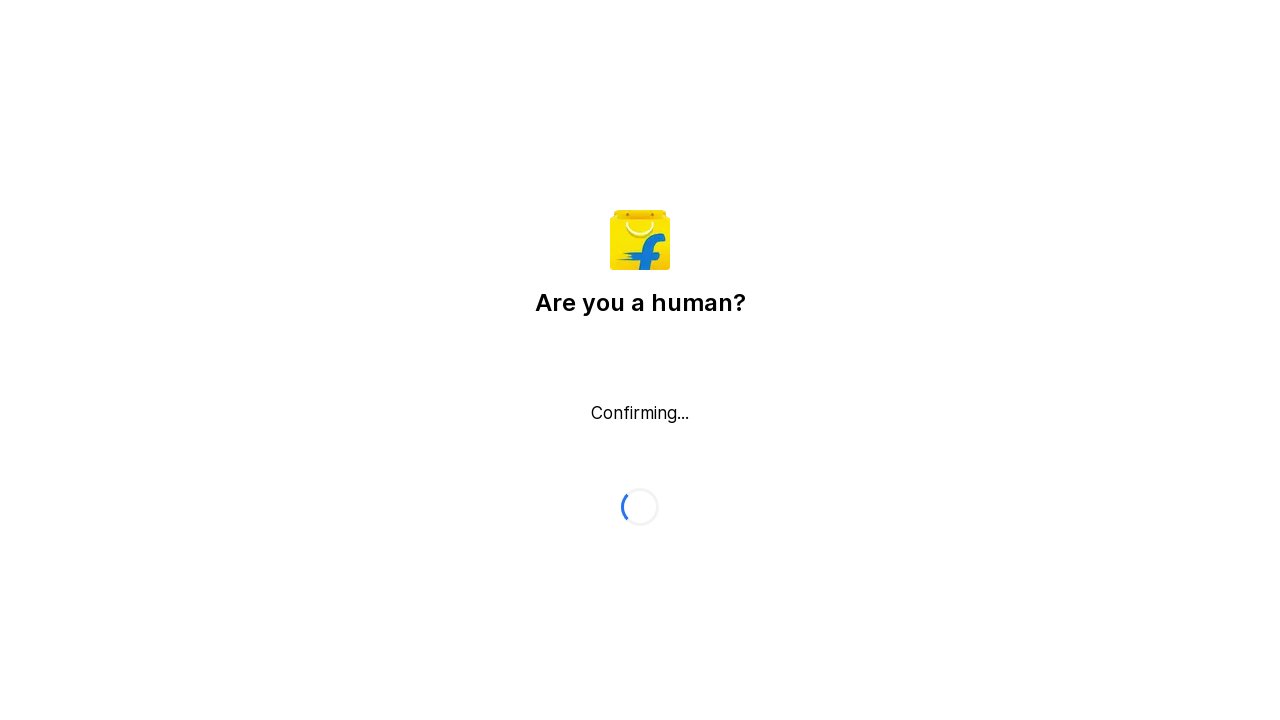